Tests iframe handling by switching to an iframe and extracting text from a heading element inside it

Starting URL: https://demoqa.com/frames

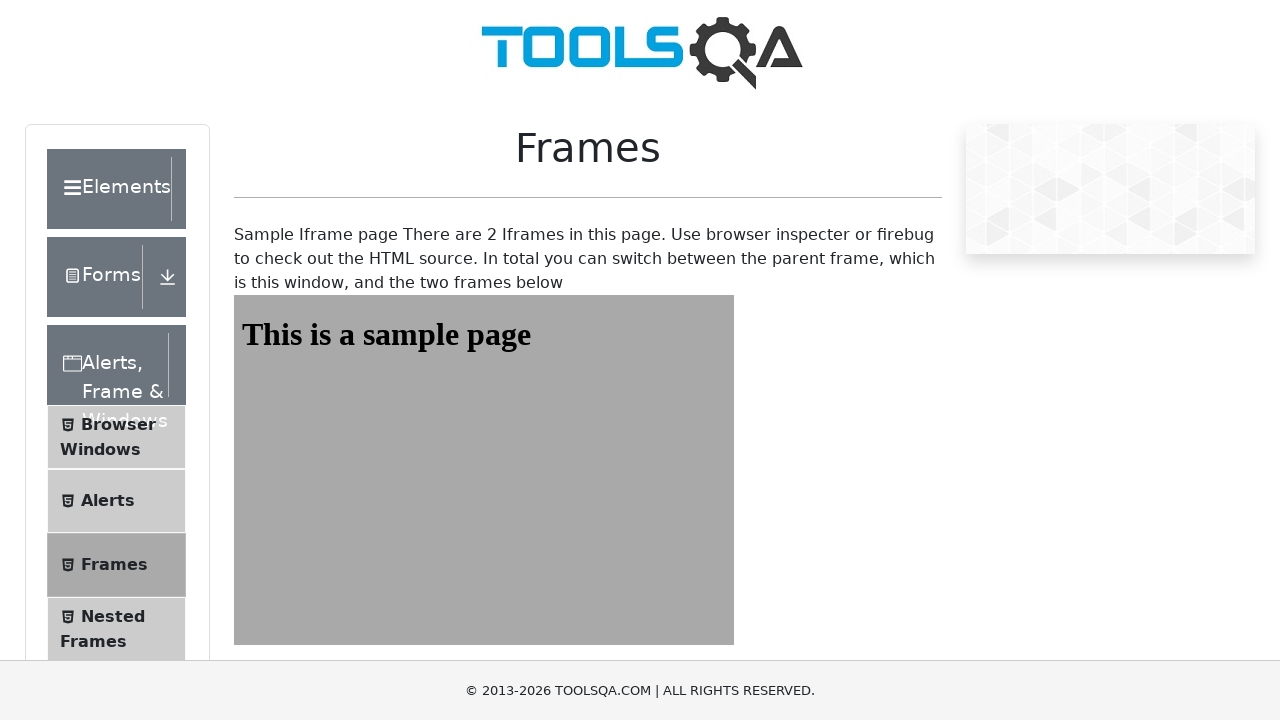

Navigated to https://demoqa.com/frames
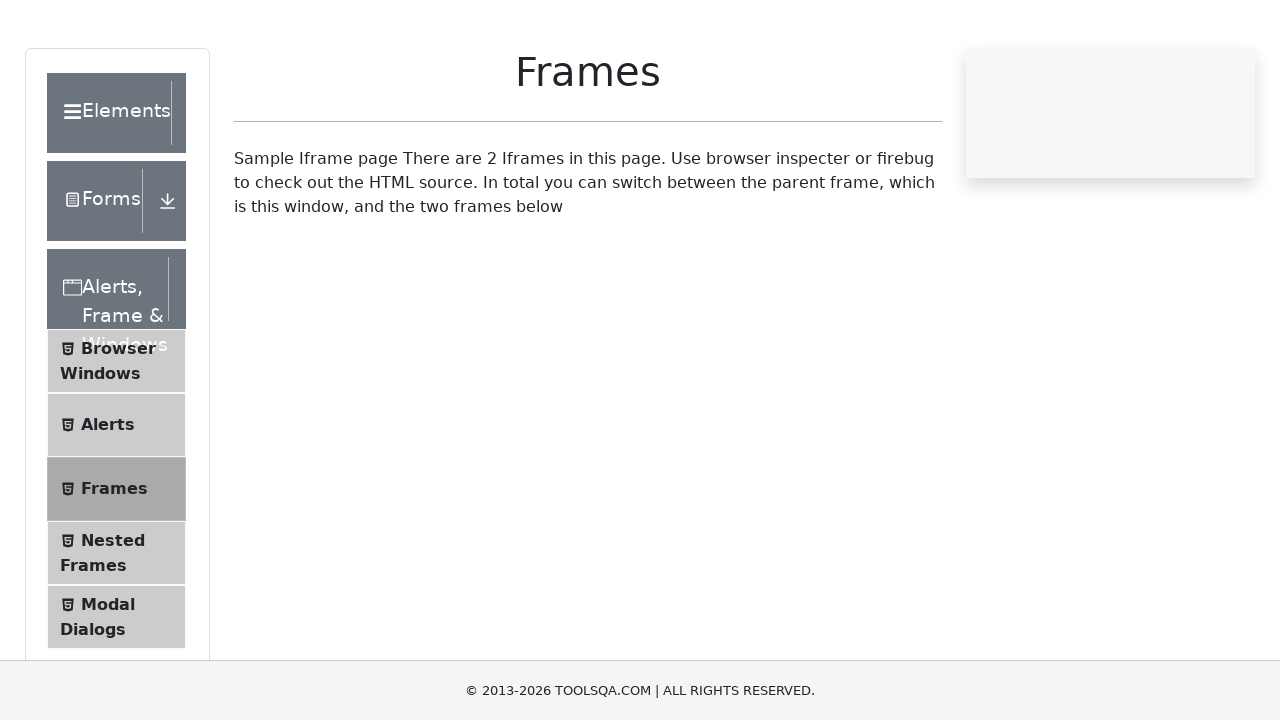

Located iframe with id 'frame1'
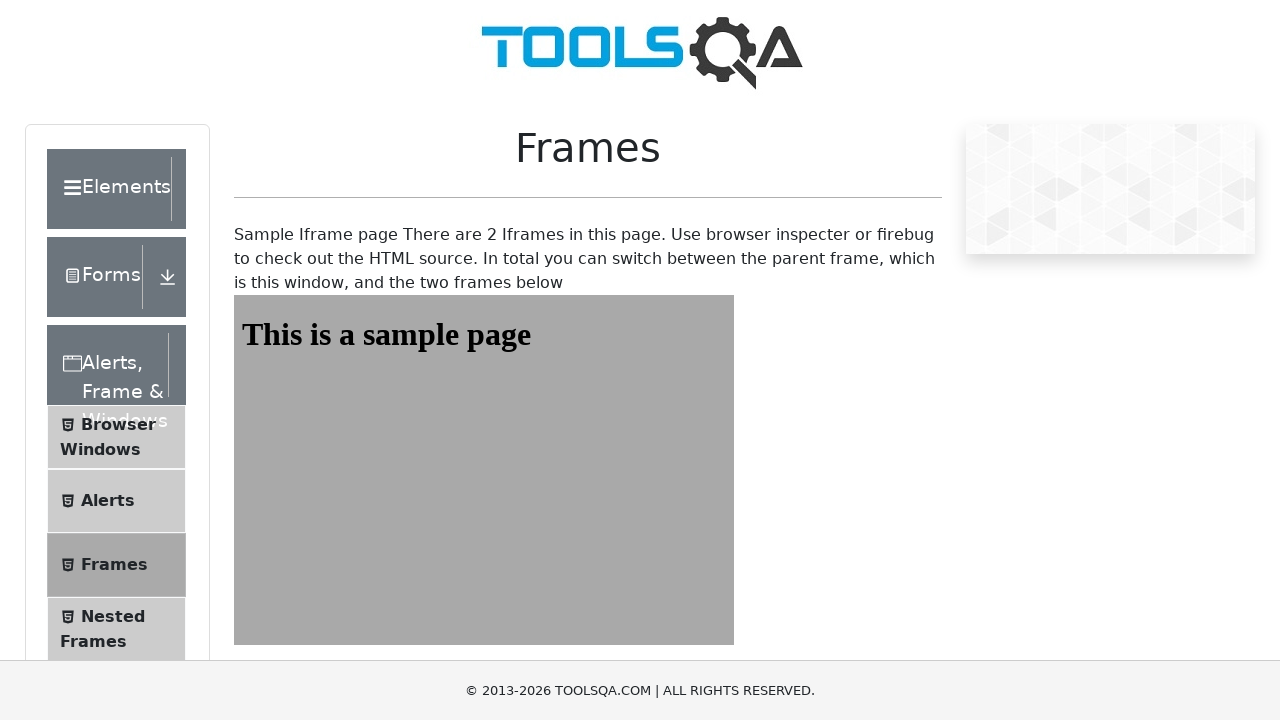

Located heading element with id 'sampleHeading' inside iframe
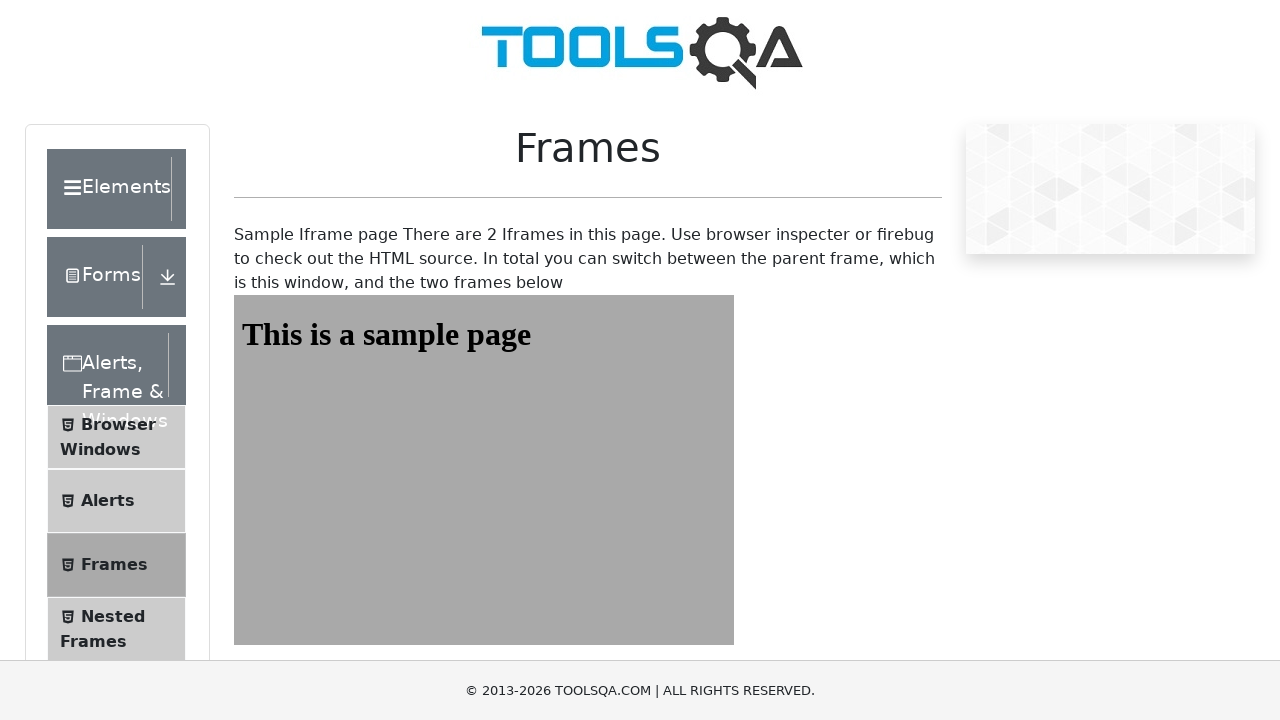

Heading element is visible and ready
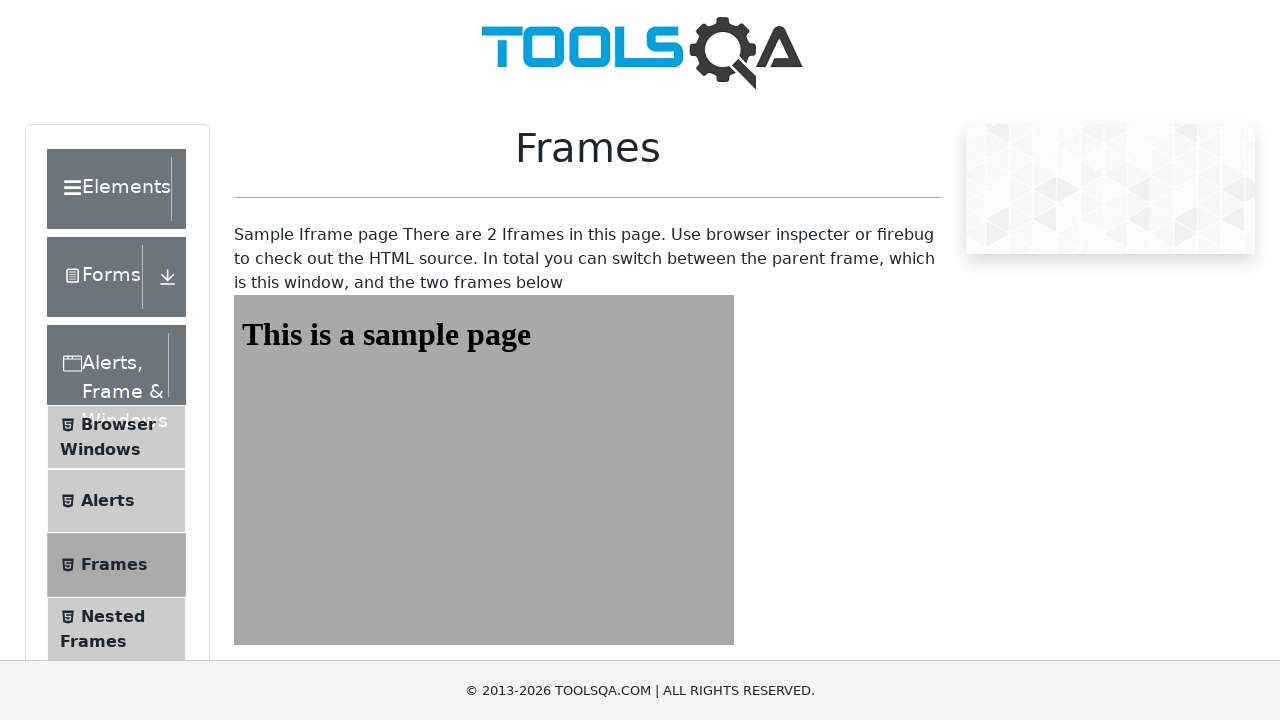

Extracted heading text: 'This is a sample page'
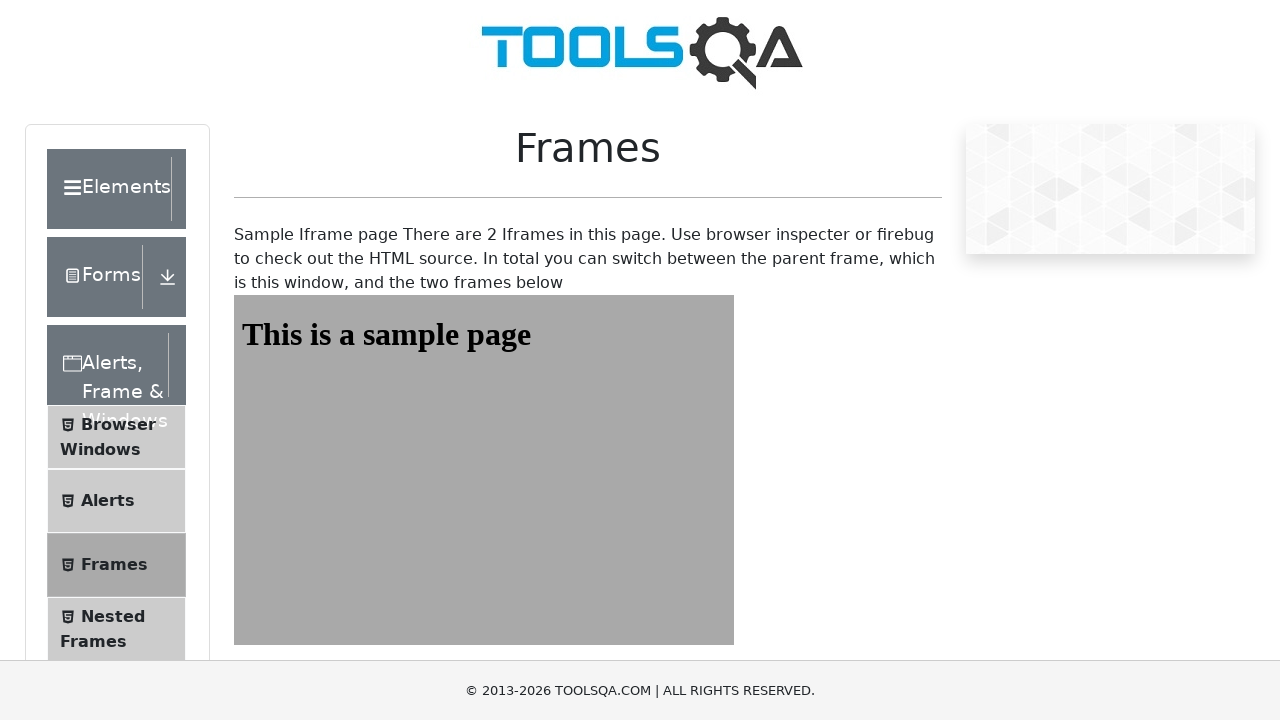

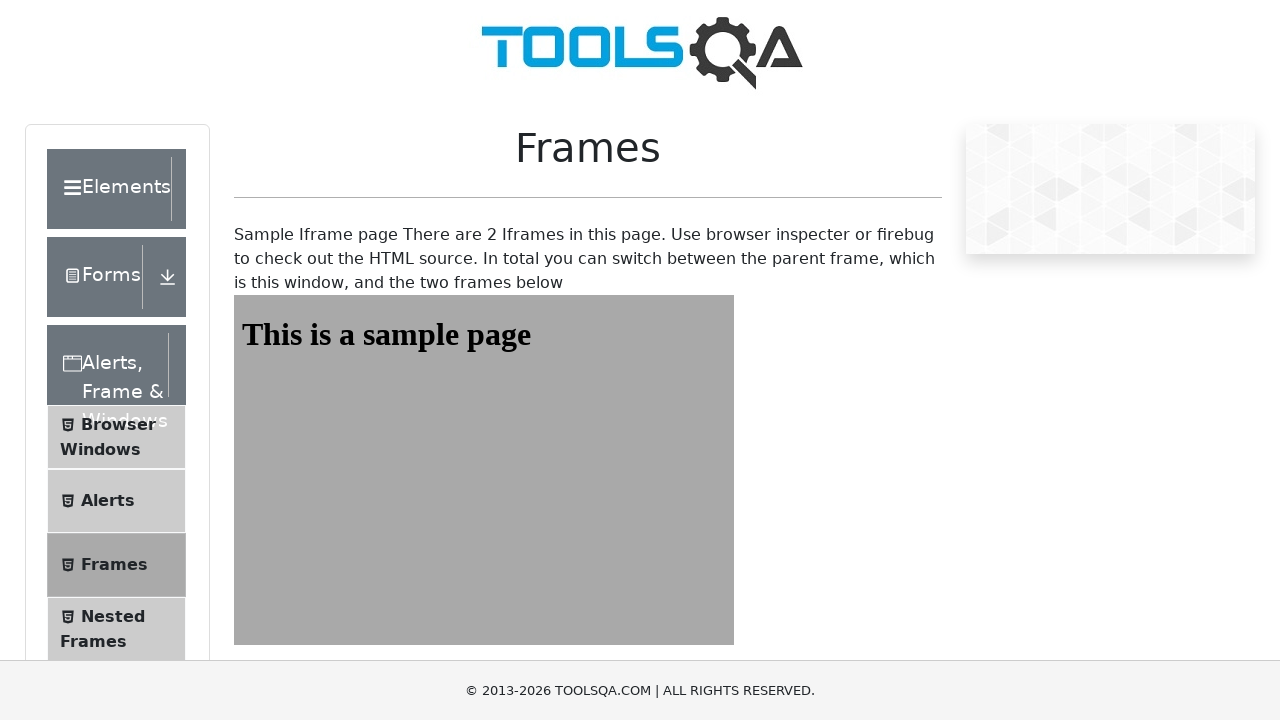